Navigates to BrowserStack homepage and clicks on the Get Started button

Starting URL: https://www.browserstack.com/

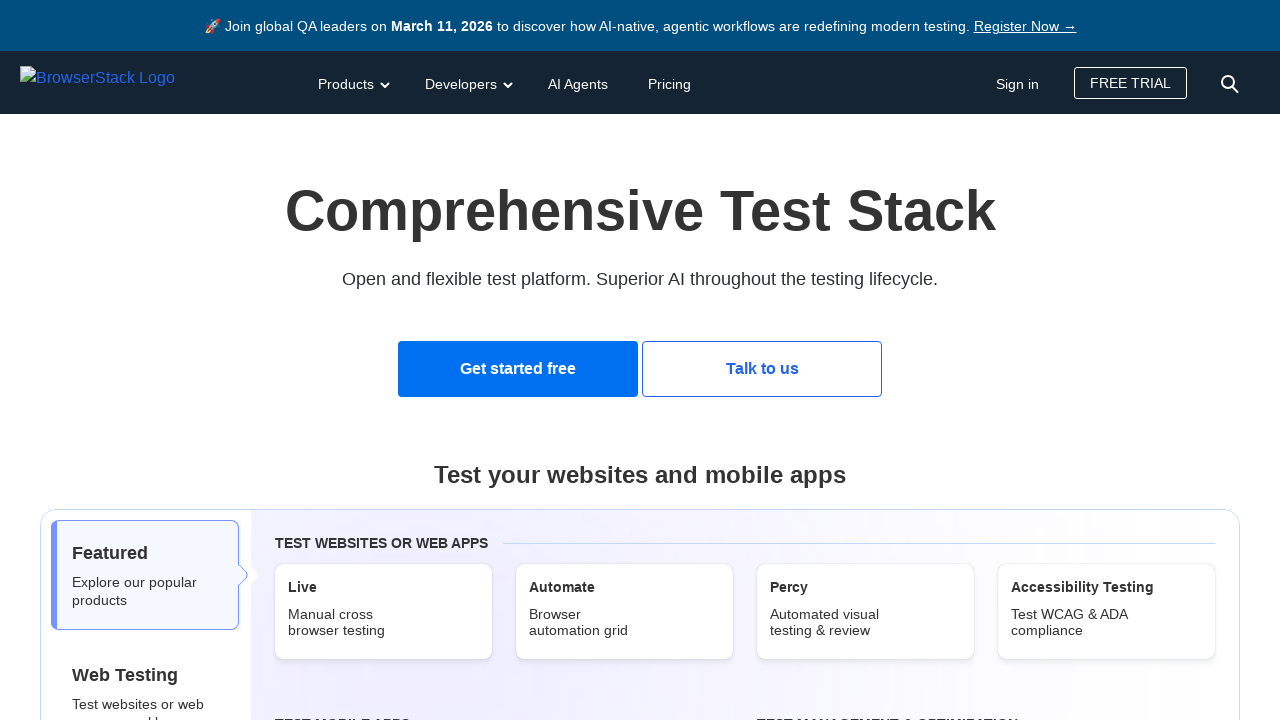

Navigated to BrowserStack homepage
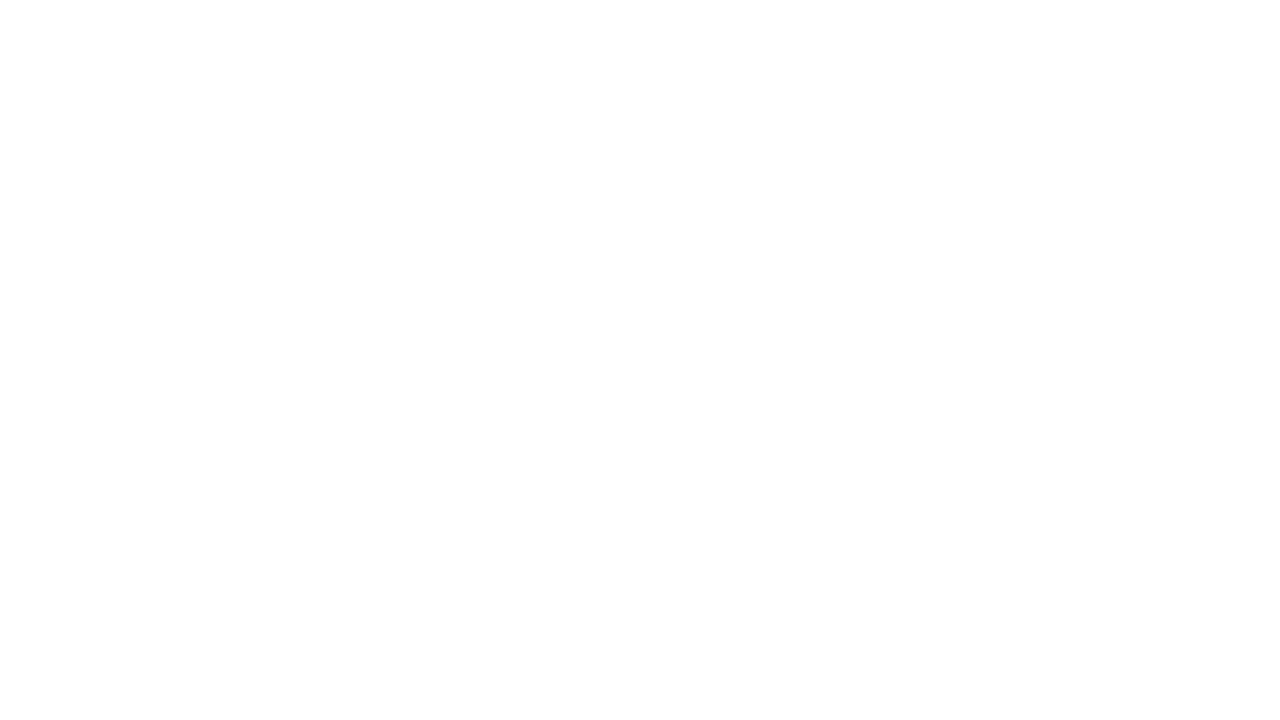

Clicked on Get Started Free button at (518, 369) on text=Get Started Free
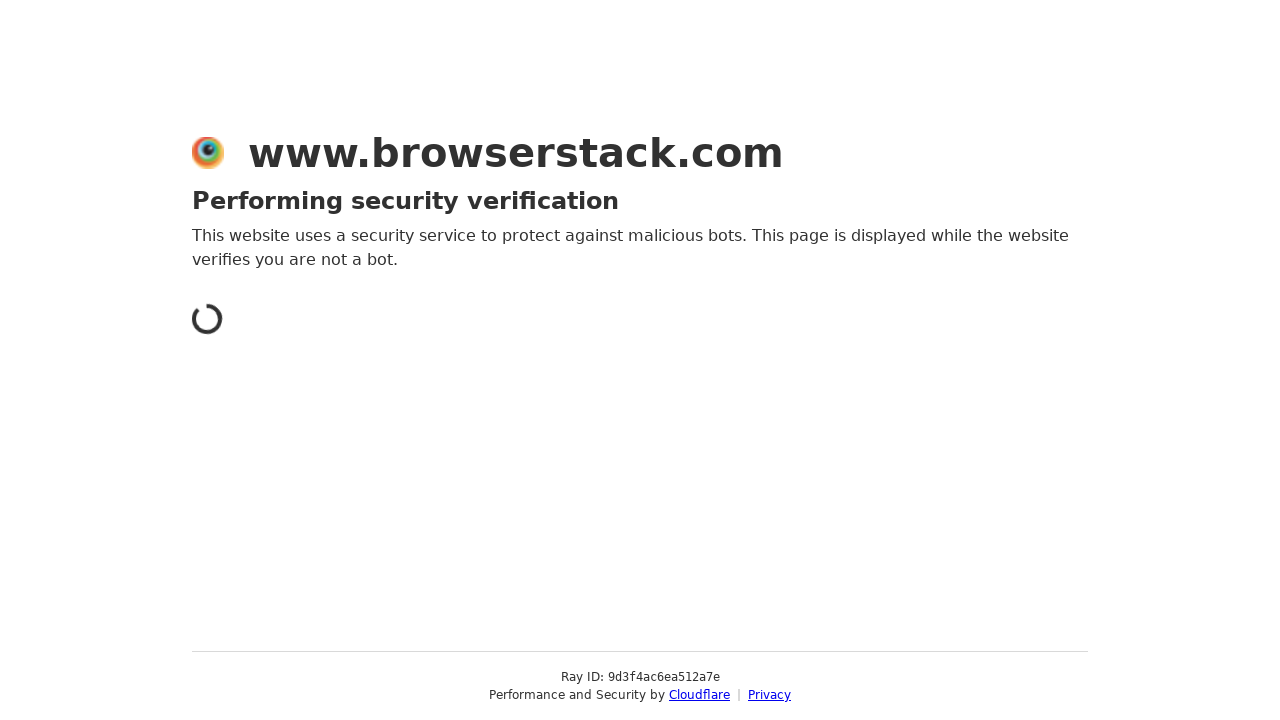

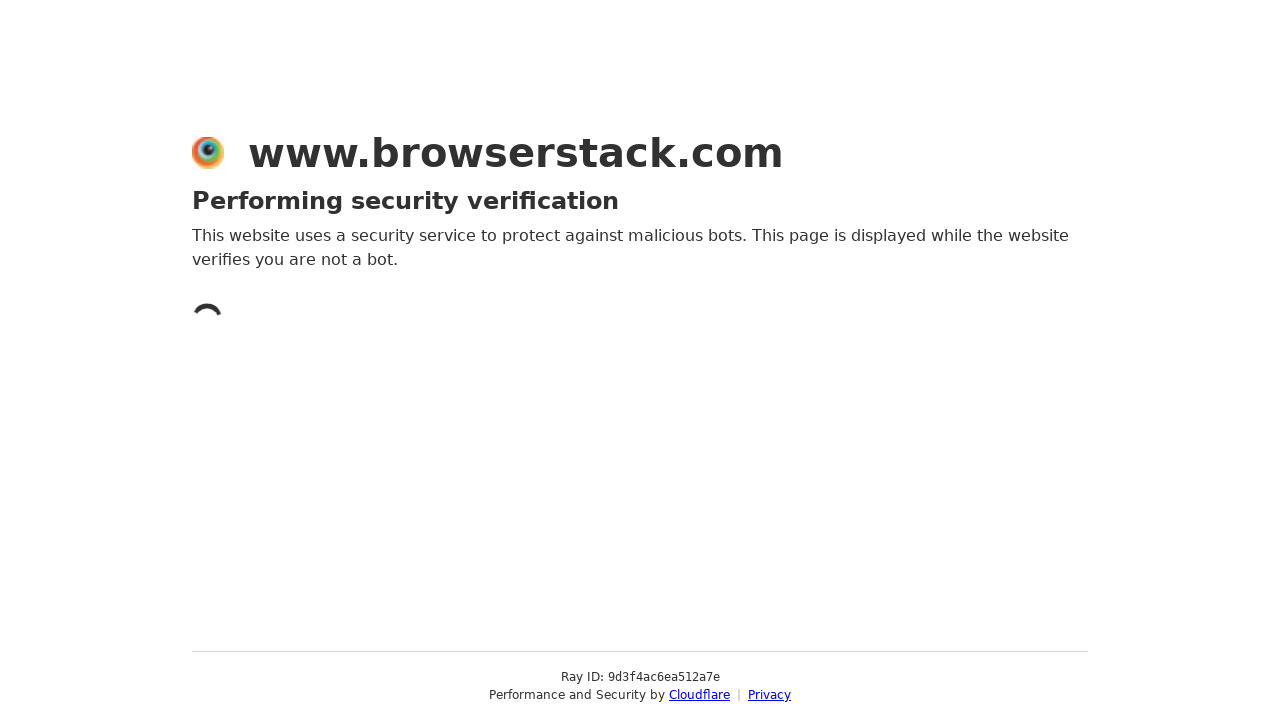